Navigates to the sitemap and clicks on the call-from-browser feature page link

Starting URL: https://www.getcalley.com/page-sitemap.xml

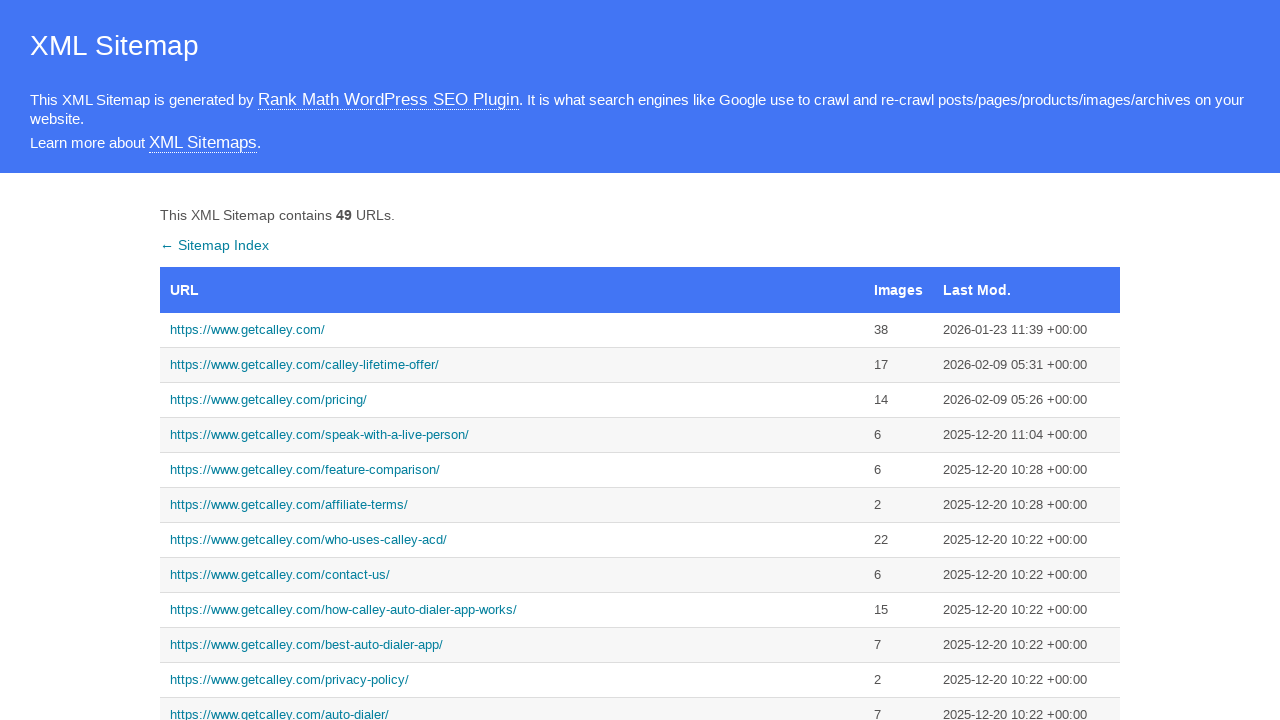

Navigated to sitemap page
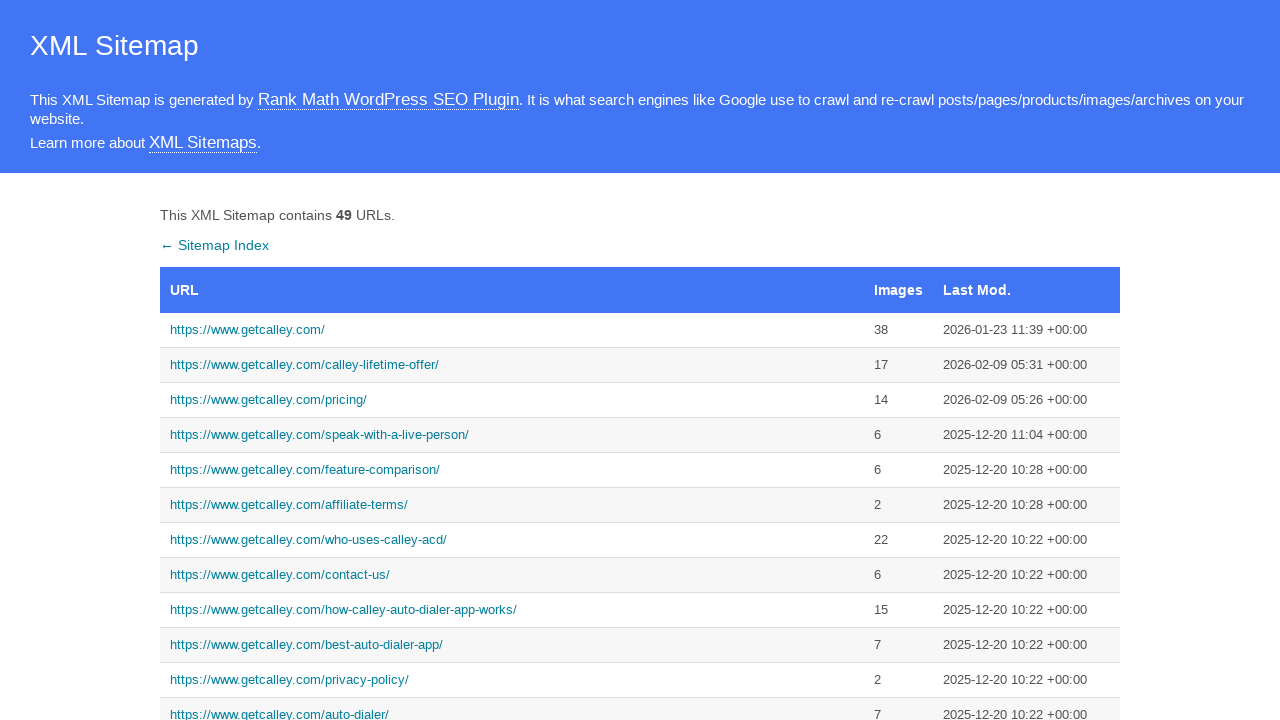

Clicked on the call-from-browser feature page link at (512, 360) on a:text('https://www.getcalley.com/calley-call-from-browser/')
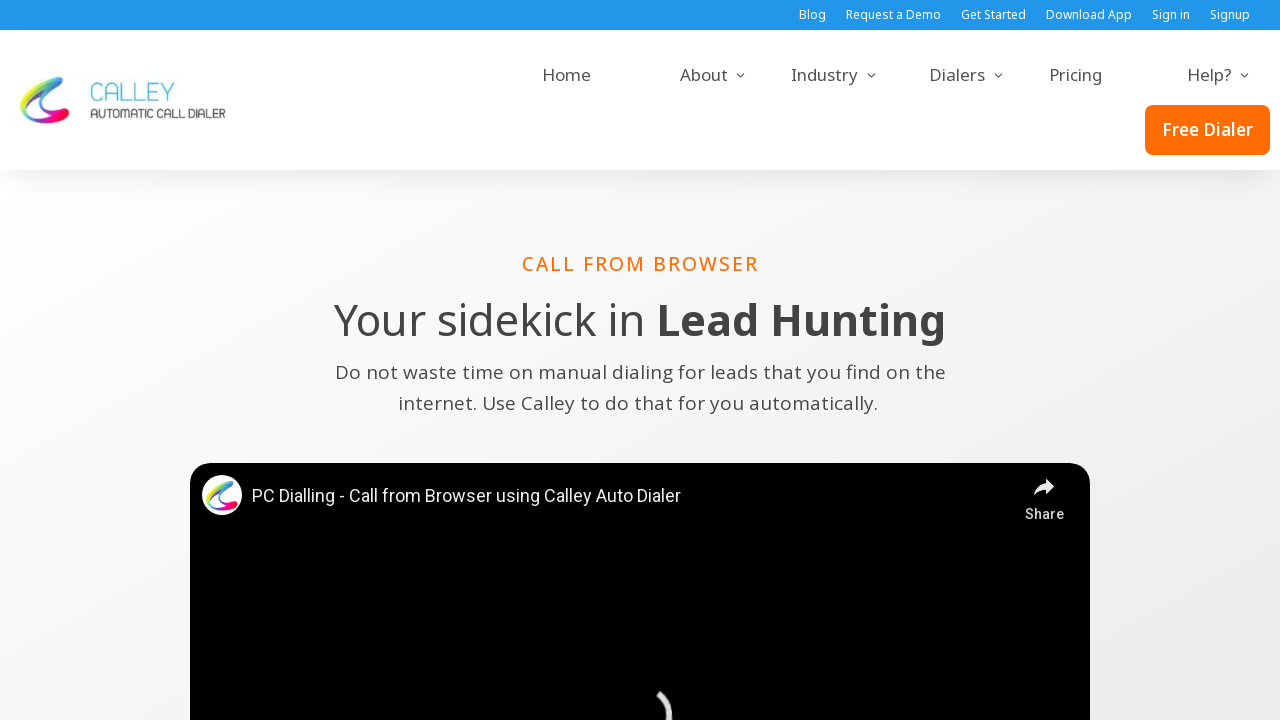

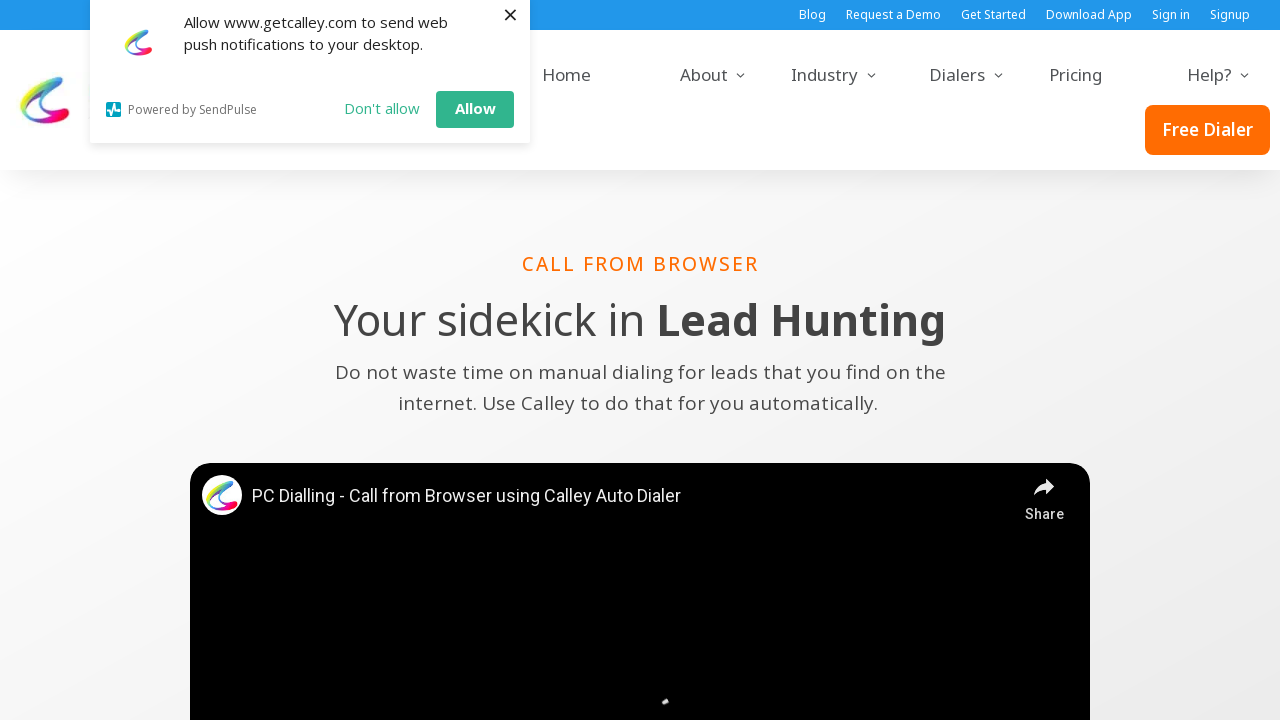